Tests AJAX functionality by clicking a button and waiting for dynamic content to load and change

Starting URL: https://v1.training-support.net/selenium/ajax

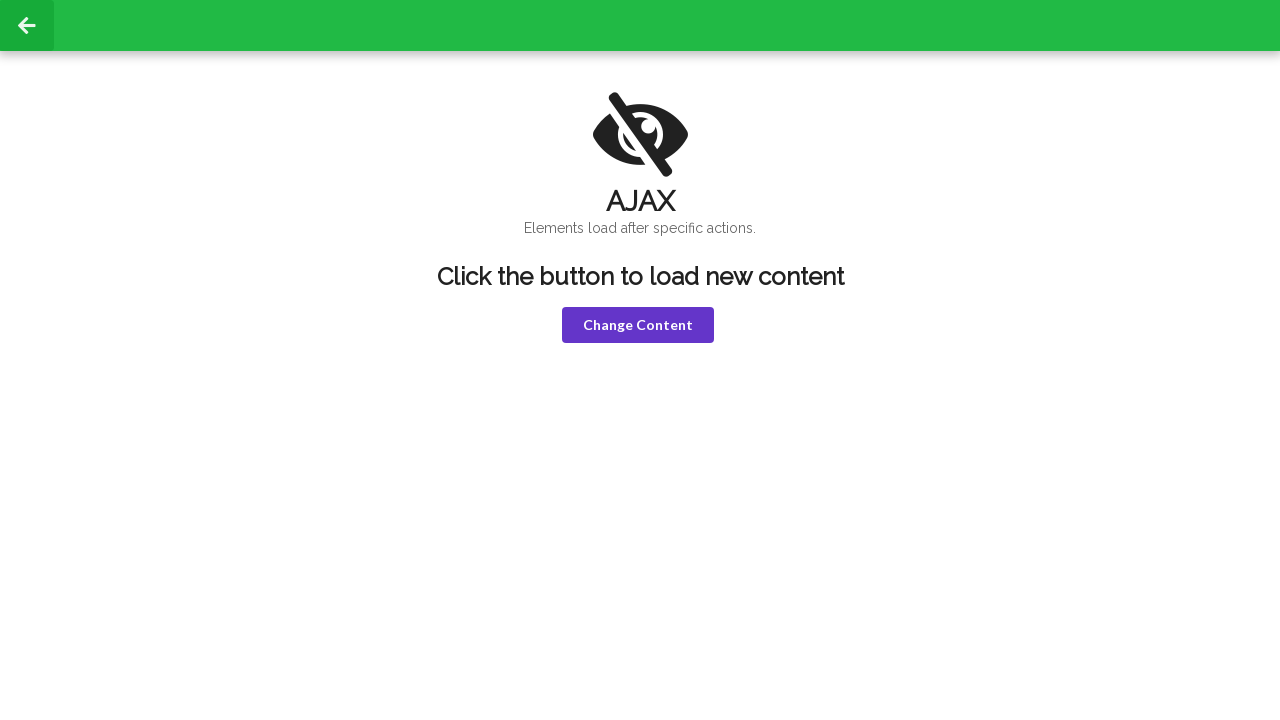

Clicked violet button to trigger AJAX request at (638, 325) on button.ui.violet.button
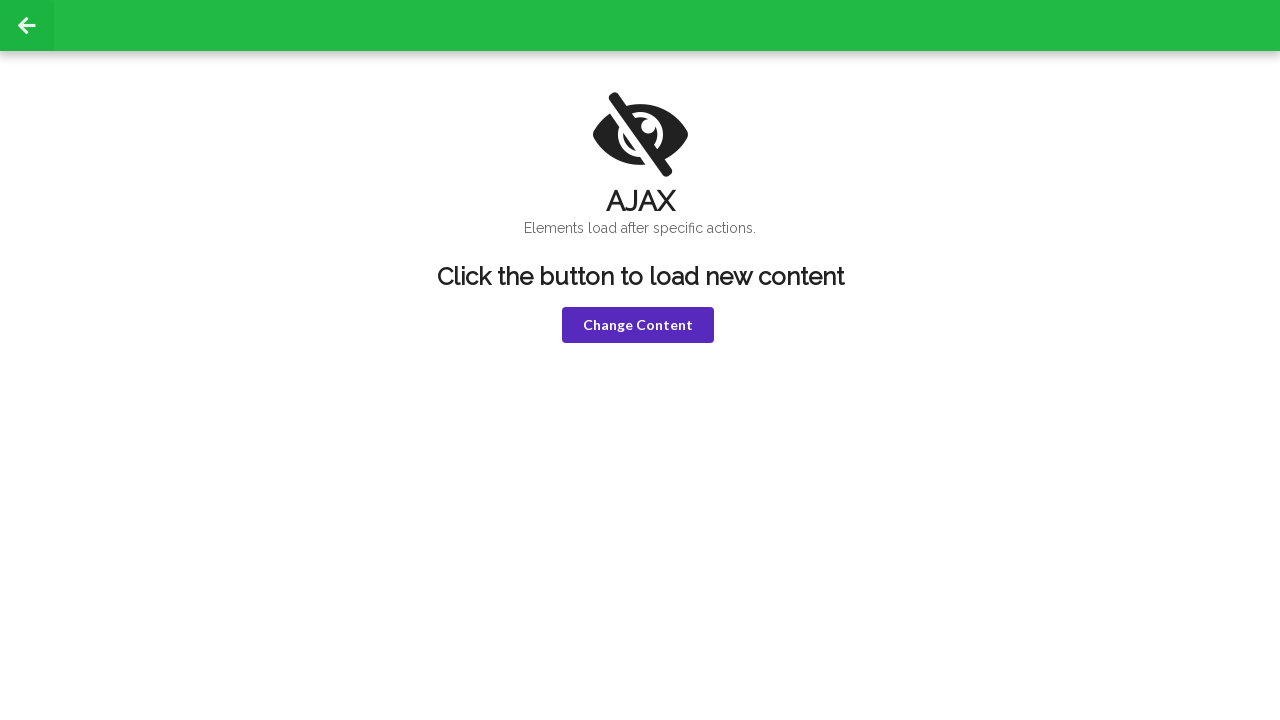

h1 element became visible after AJAX load
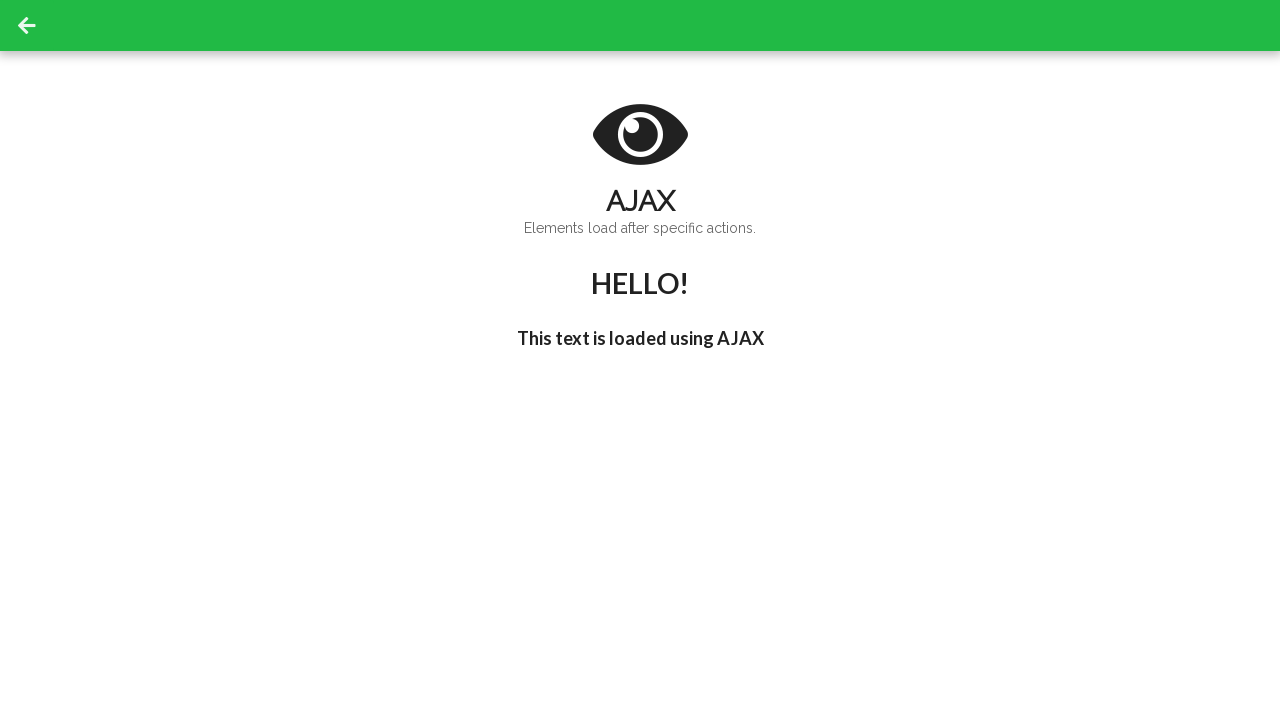

h3 element contains text "I'm late!" confirming dynamic content loaded
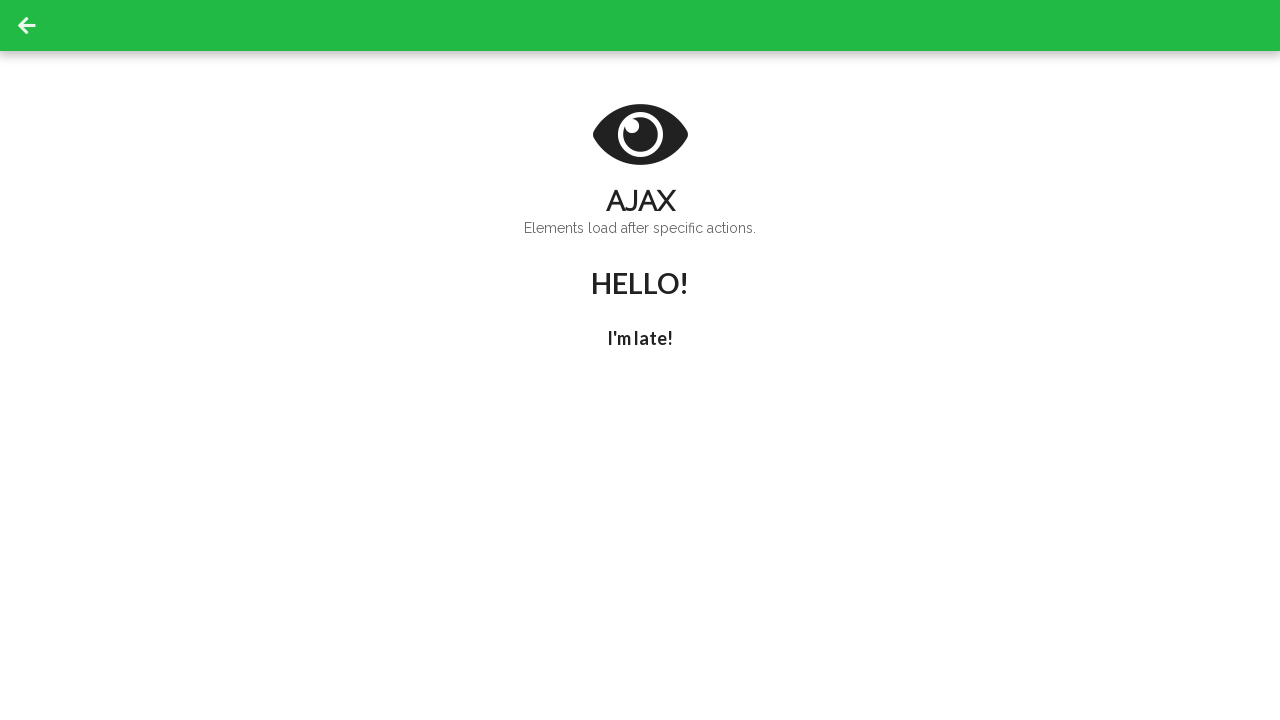

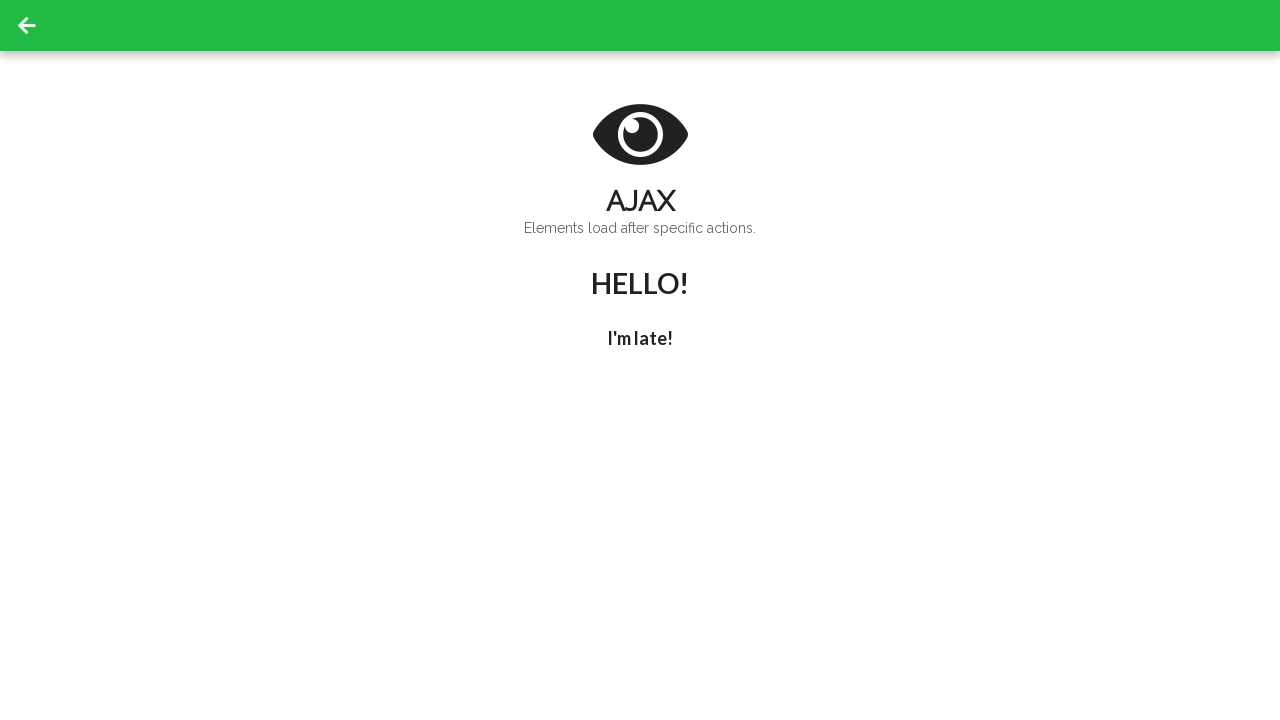